Tests the A/B Testing page by clicking on the A/B Test link and verifying the page title is correct (either "A/B Test Control" or "A/B Test Variation 1")

Starting URL: https://the-internet.herokuapp.com/

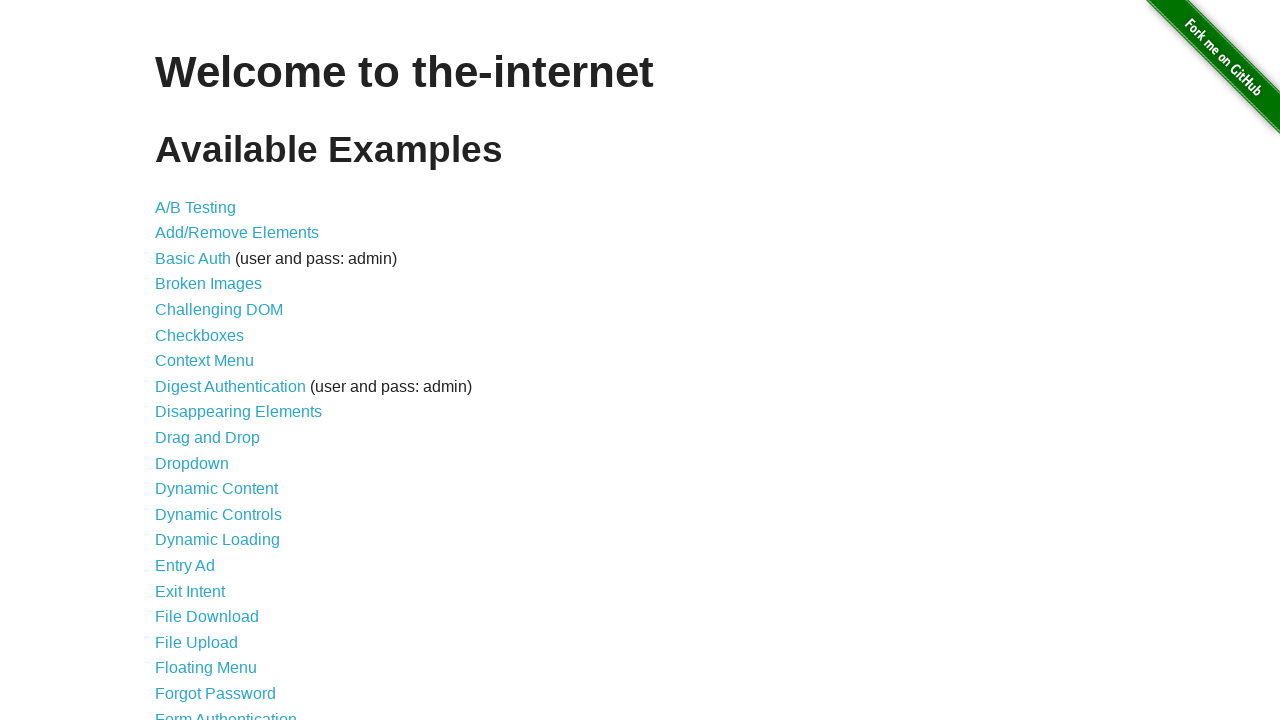

Clicked on the A/B Test link at (196, 207) on a[href='/abtest']
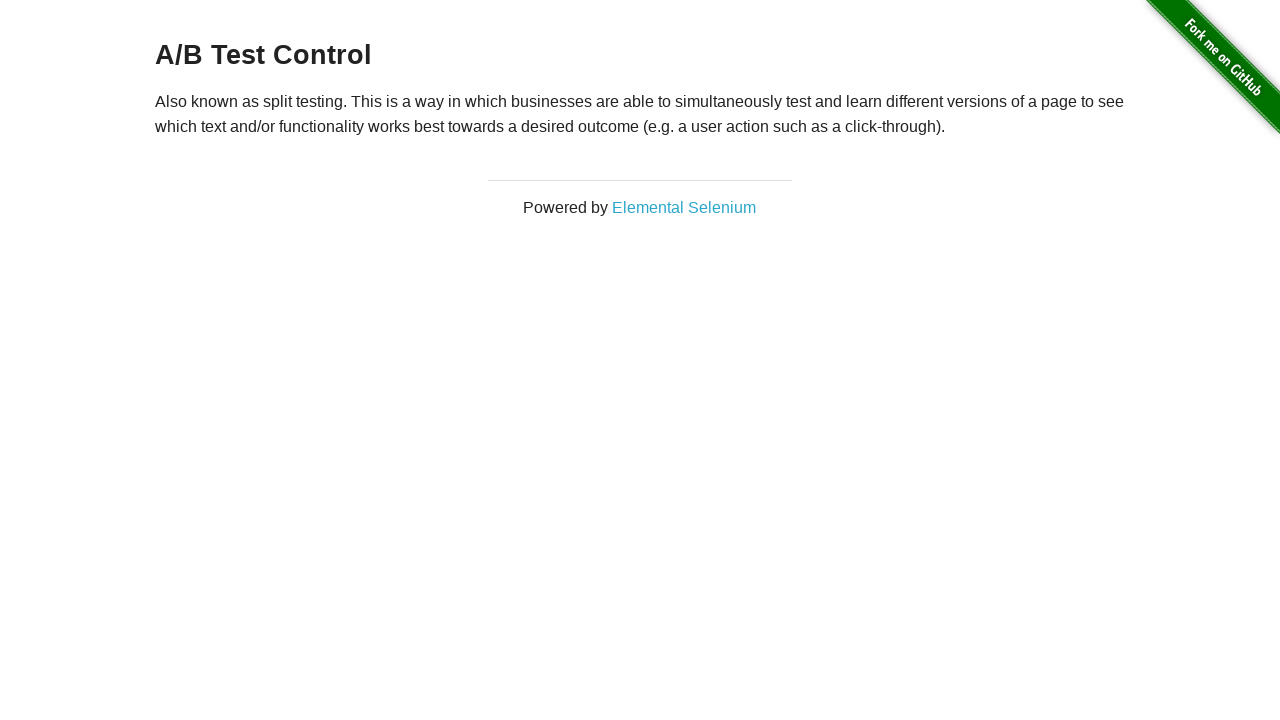

A/B Test page loaded and h3 title element is present
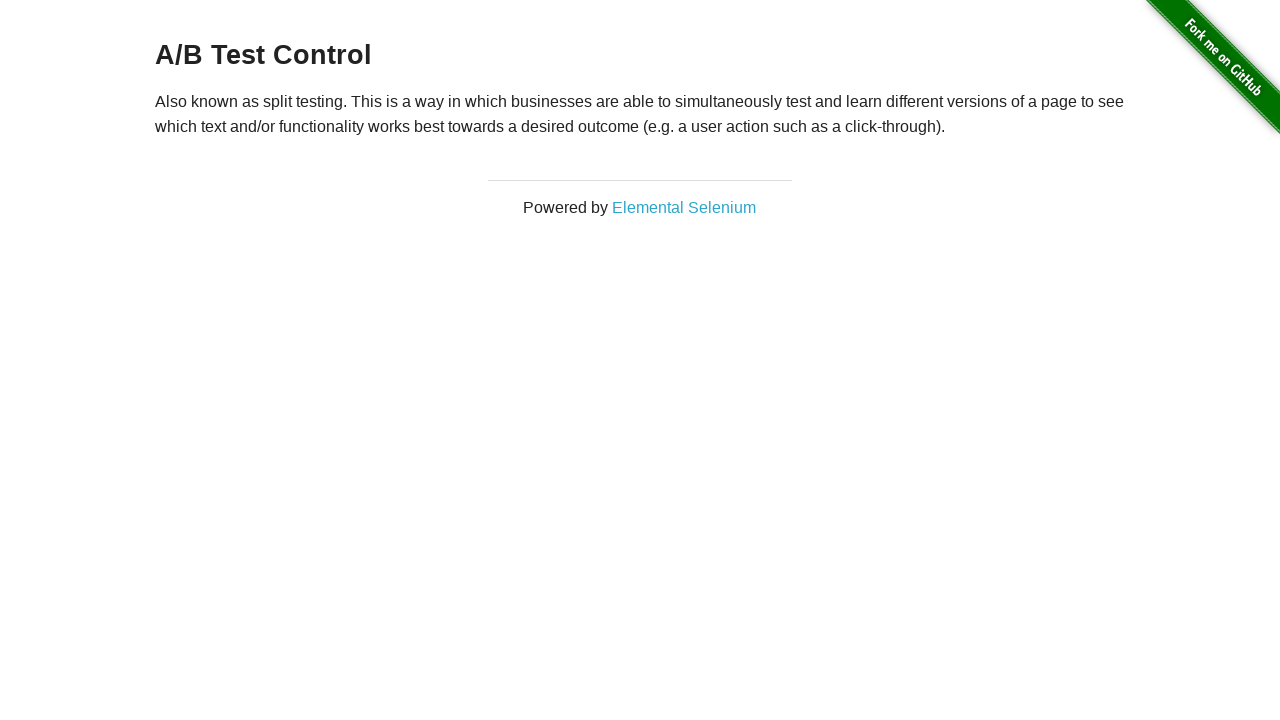

Retrieved page title text: 'A/B Test Control'
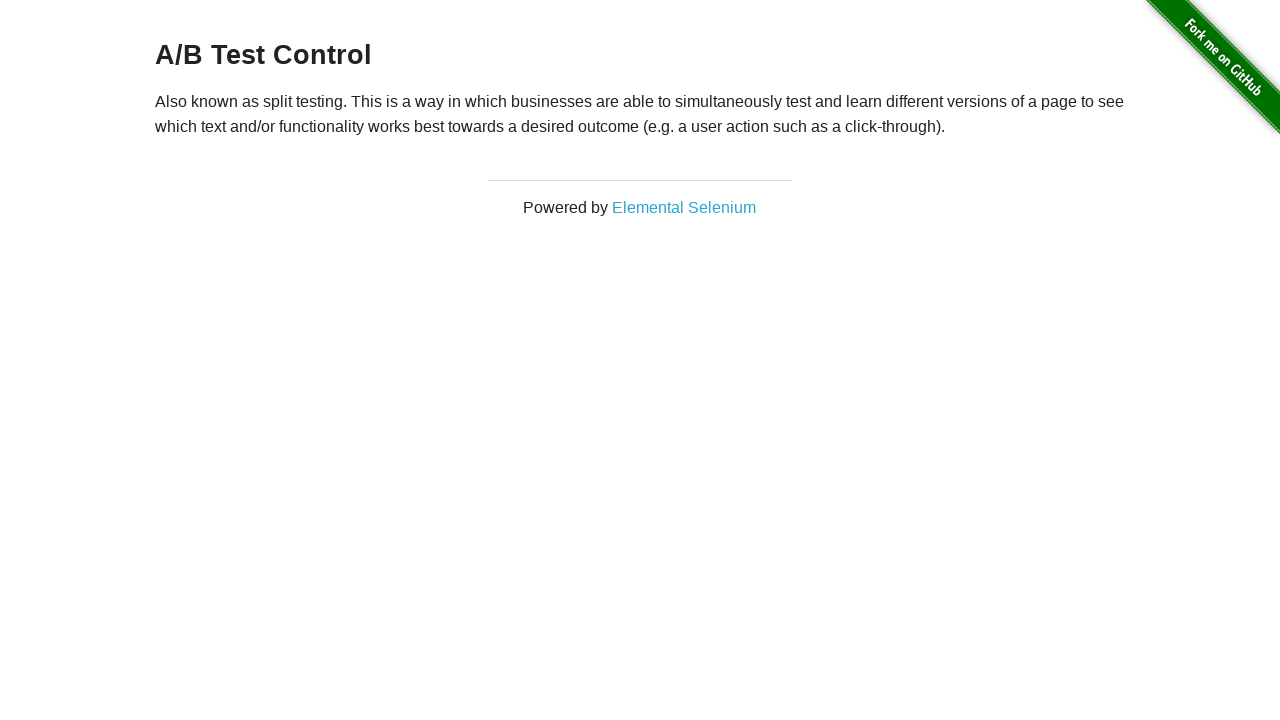

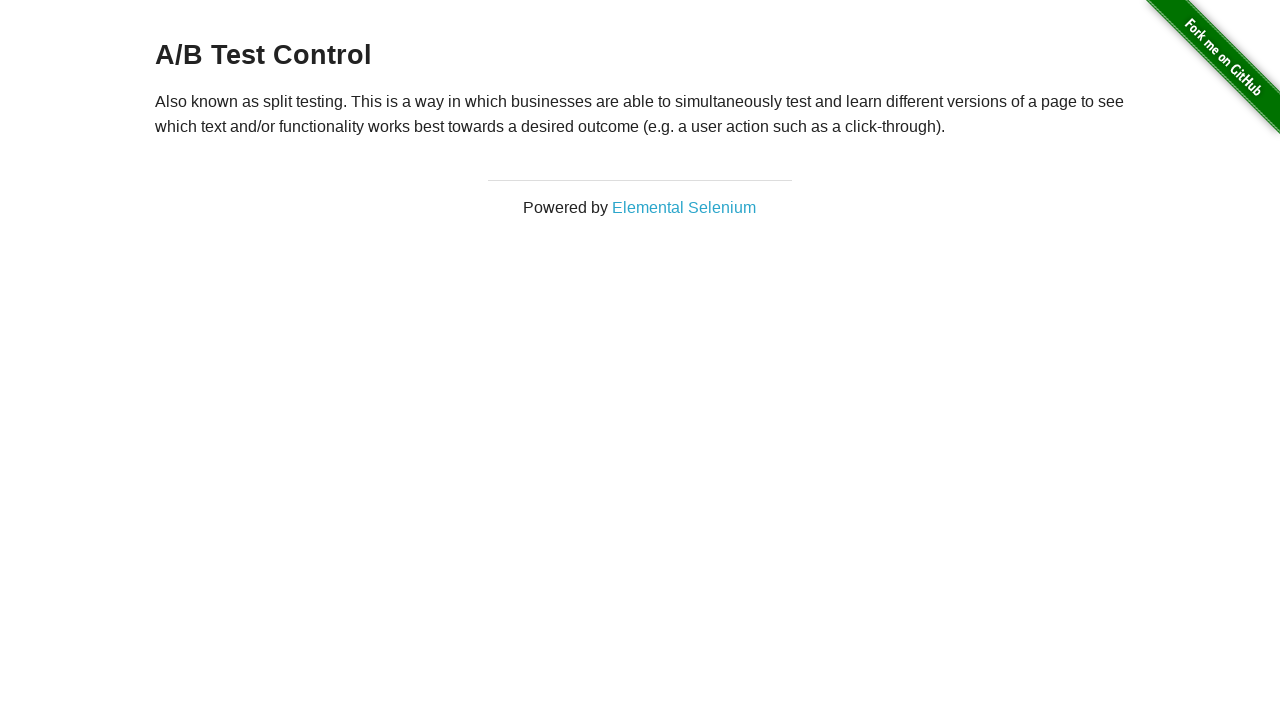